Navigates to a Czech website, clicks on the "Příběhy" (Stories) section, then repeatedly scrolls and clicks the "read more" button to load additional content pages.

Starting URL: https://www.bezfrazi.cz

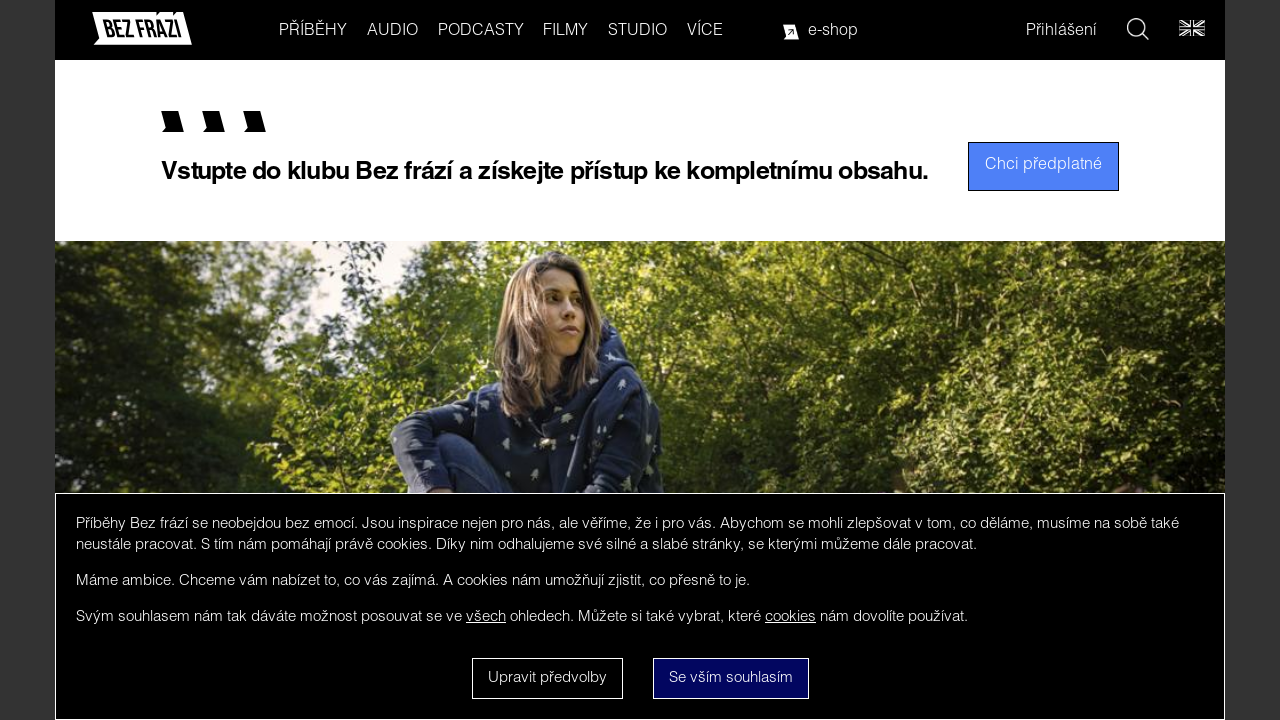

Clicked on 'Příběhy' (Stories) link at (313, 32) on text=Příběhy
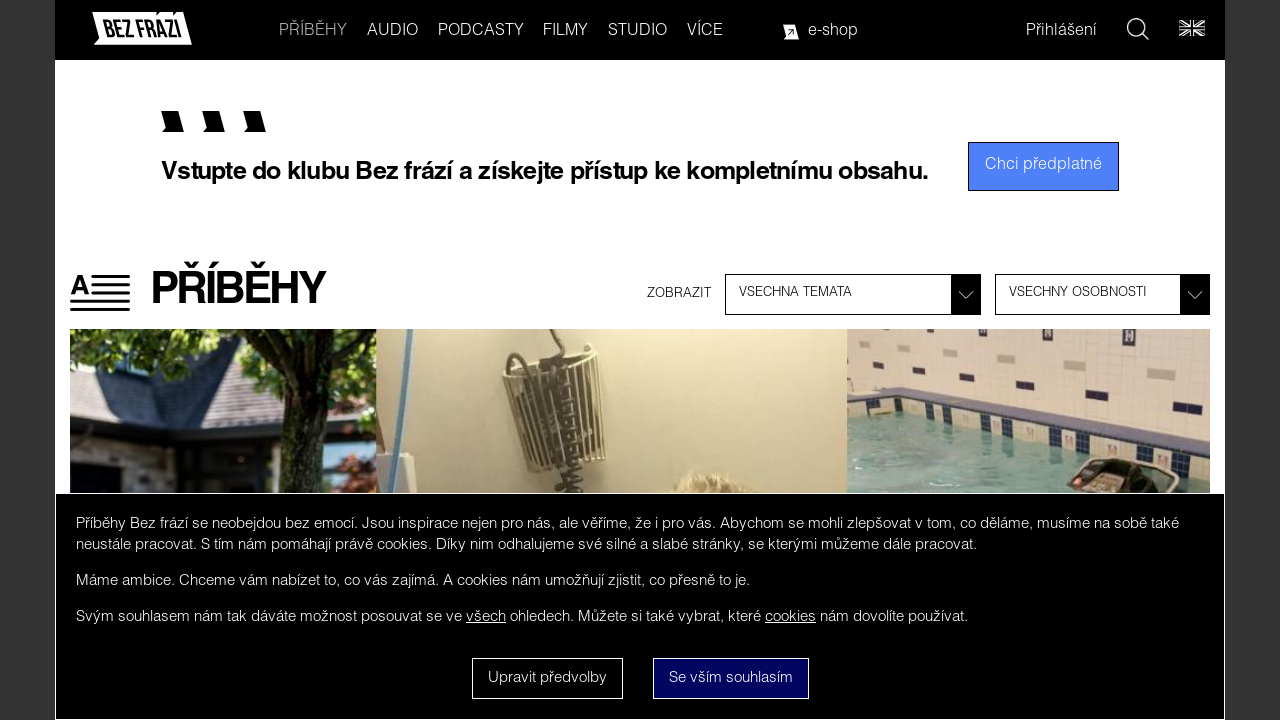

Waited for network to be idle after clicking Stories
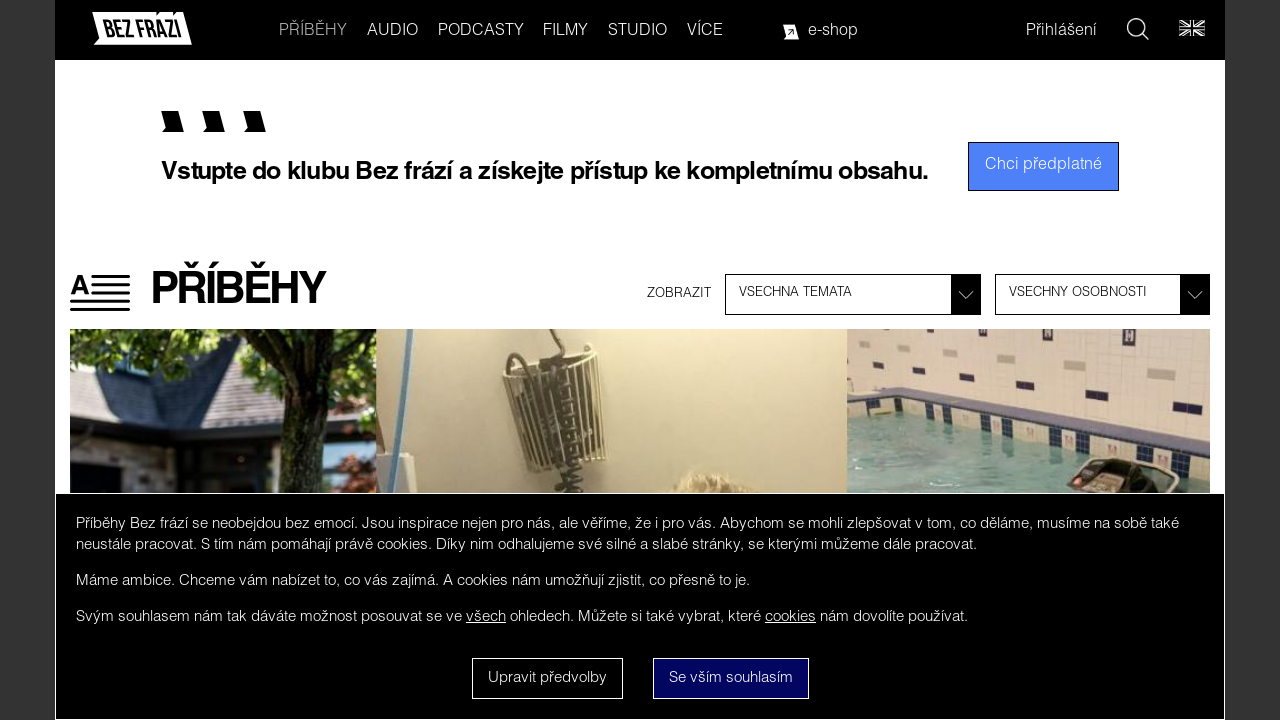

Waited 3 seconds for stories section to fully load
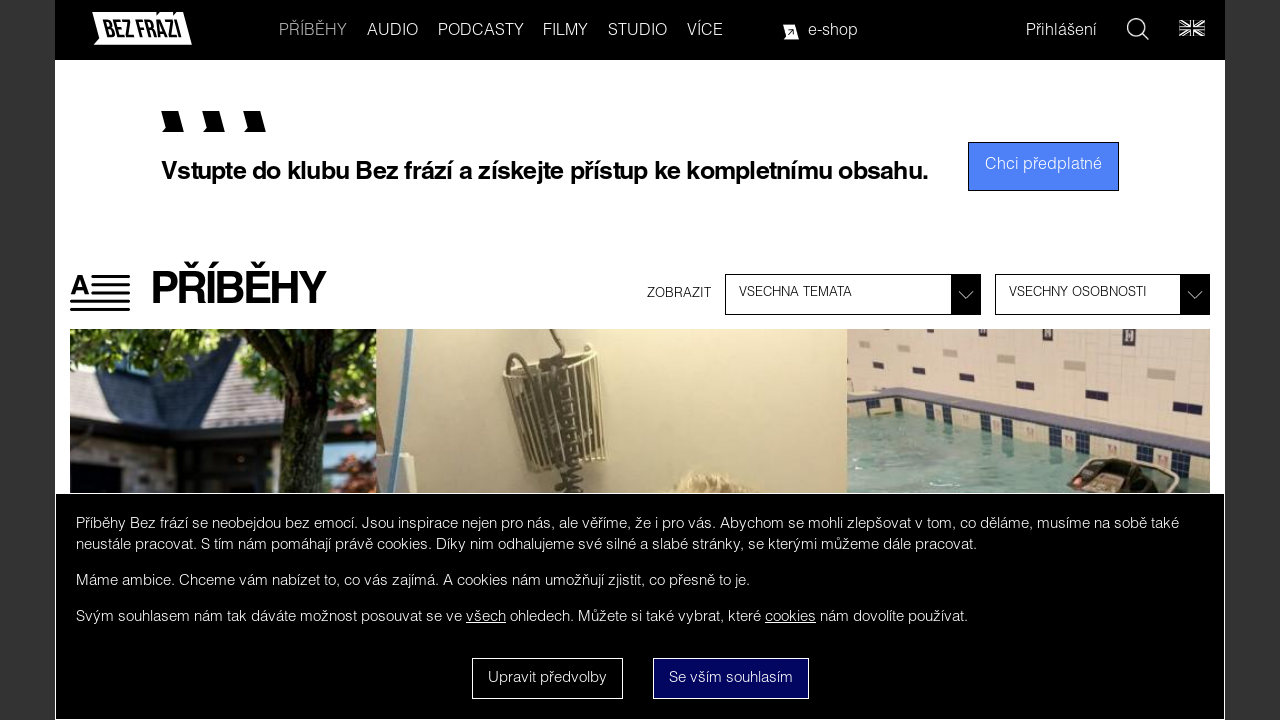

Scrolled to bottom of page (iteration 1)
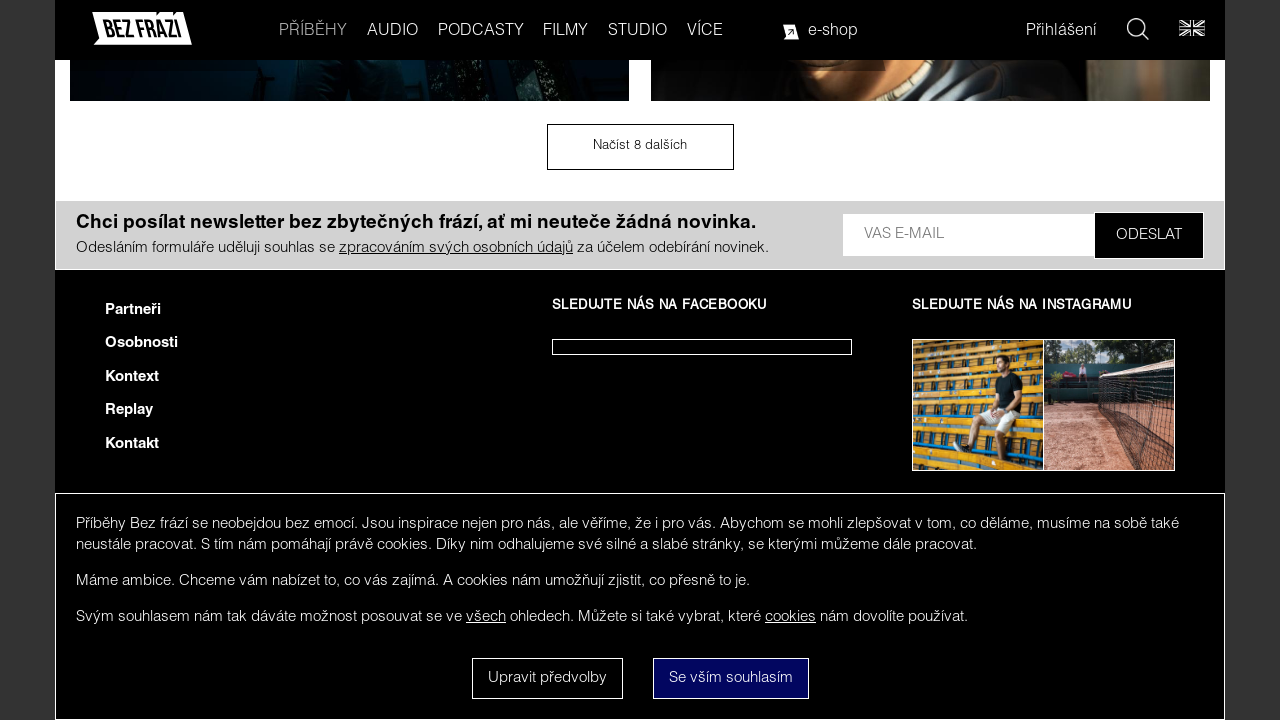

Verified that content has loaded by checking for links
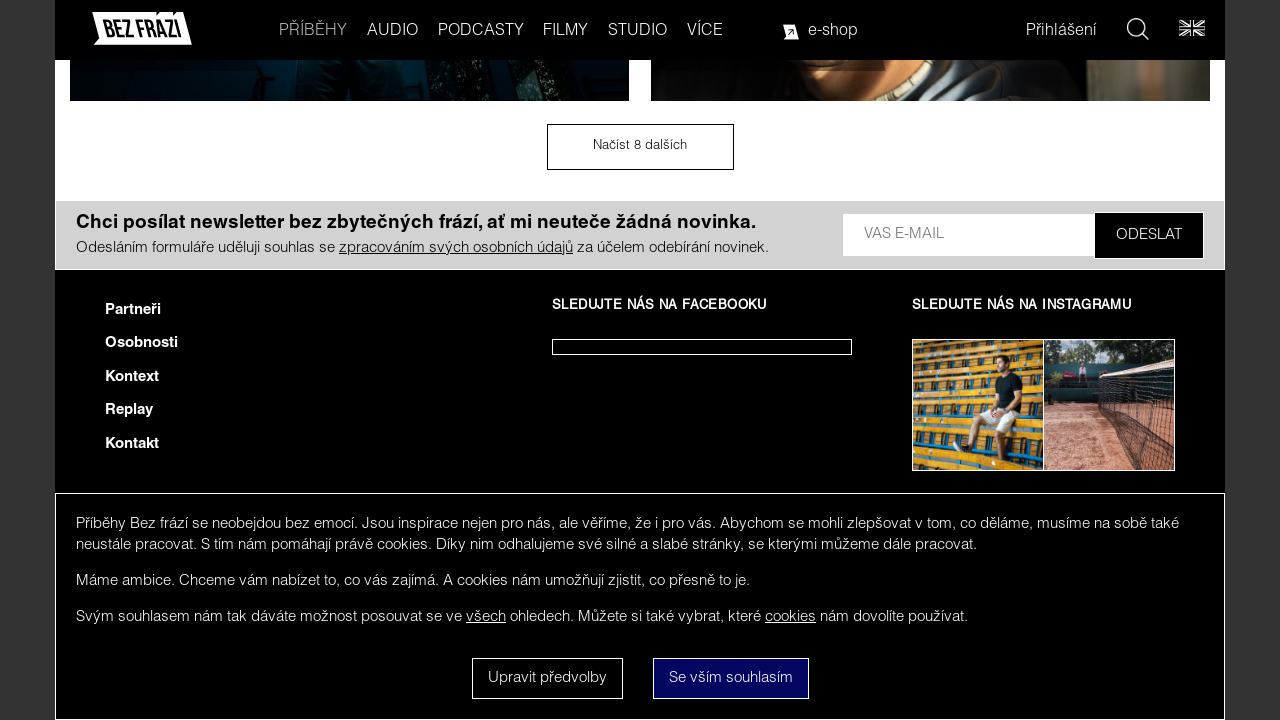

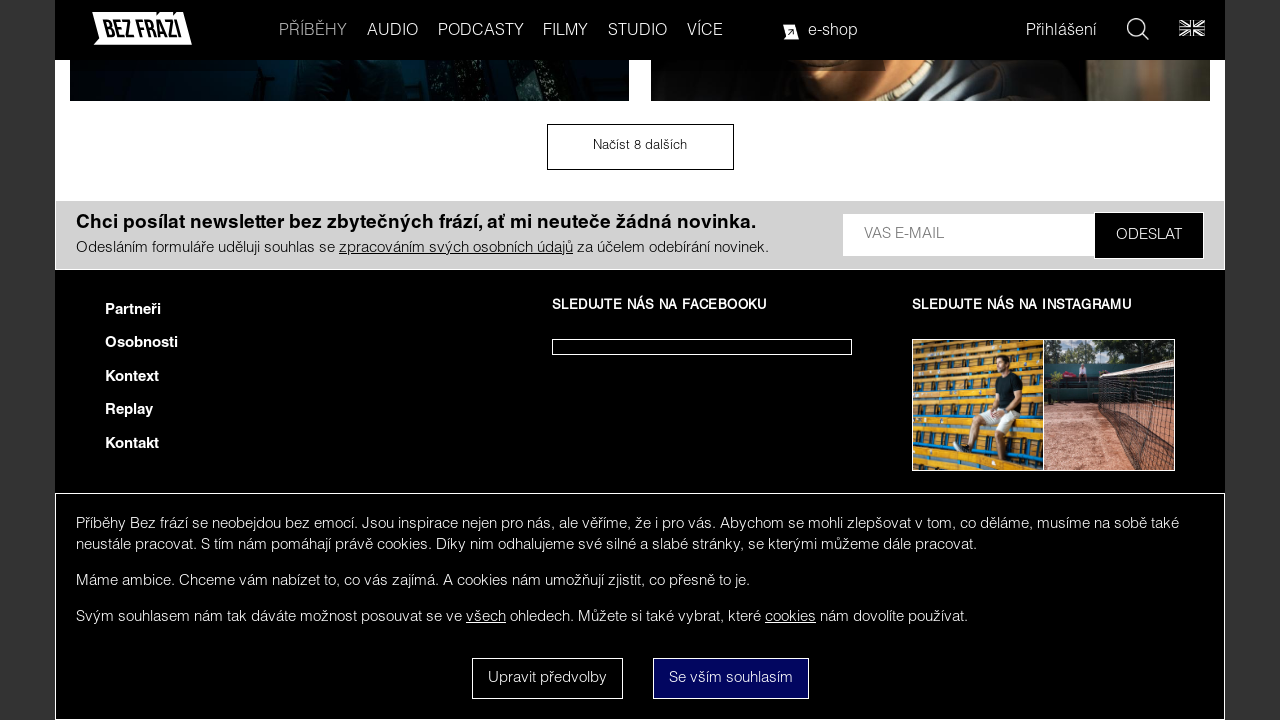